Tests that the currently applied filter link is highlighted with 'selected' class

Starting URL: https://demo.playwright.dev/todomvc

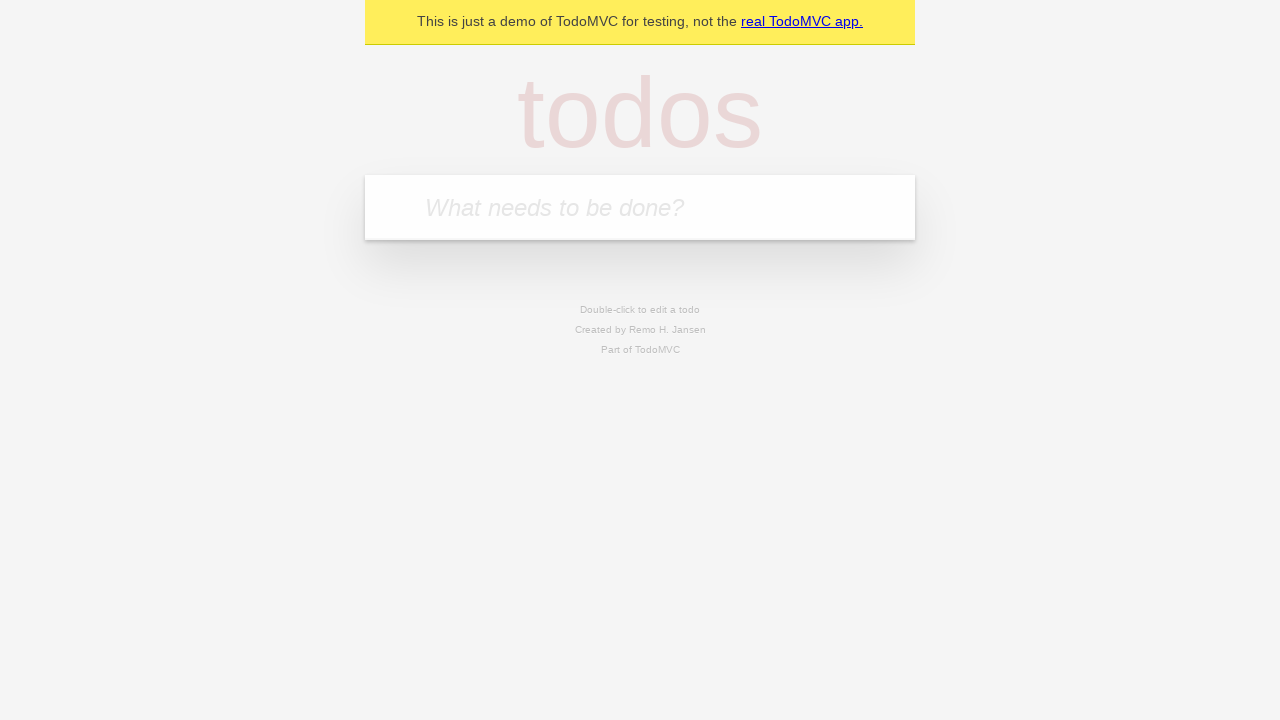

Filled todo input with 'buy some cheese' on internal:attr=[placeholder="What needs to be done?"i]
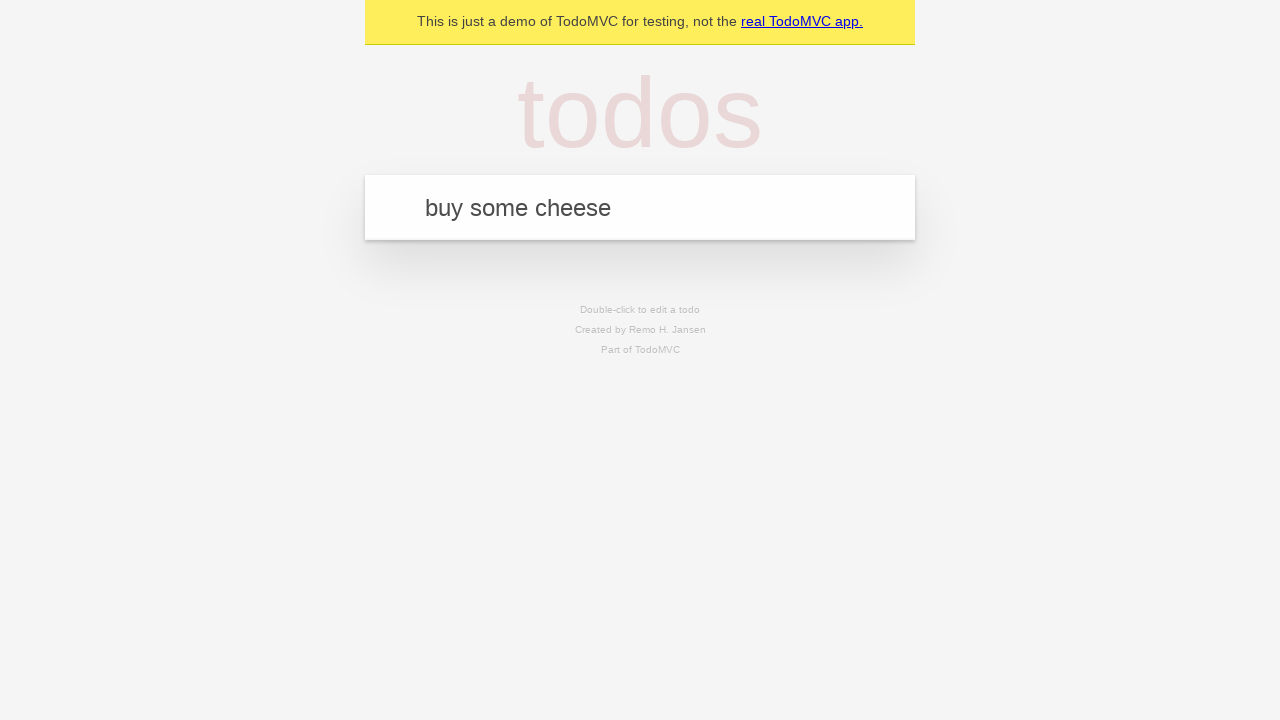

Pressed Enter to create todo 'buy some cheese' on internal:attr=[placeholder="What needs to be done?"i]
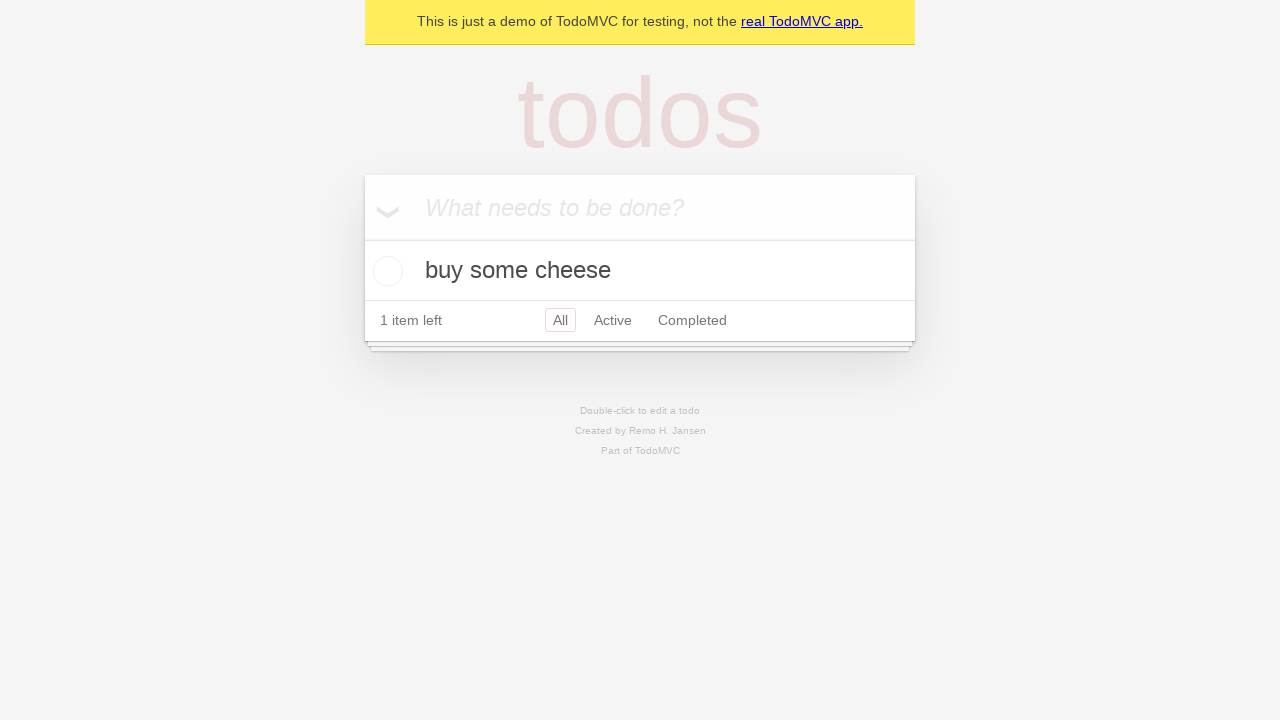

Filled todo input with 'feed the cat' on internal:attr=[placeholder="What needs to be done?"i]
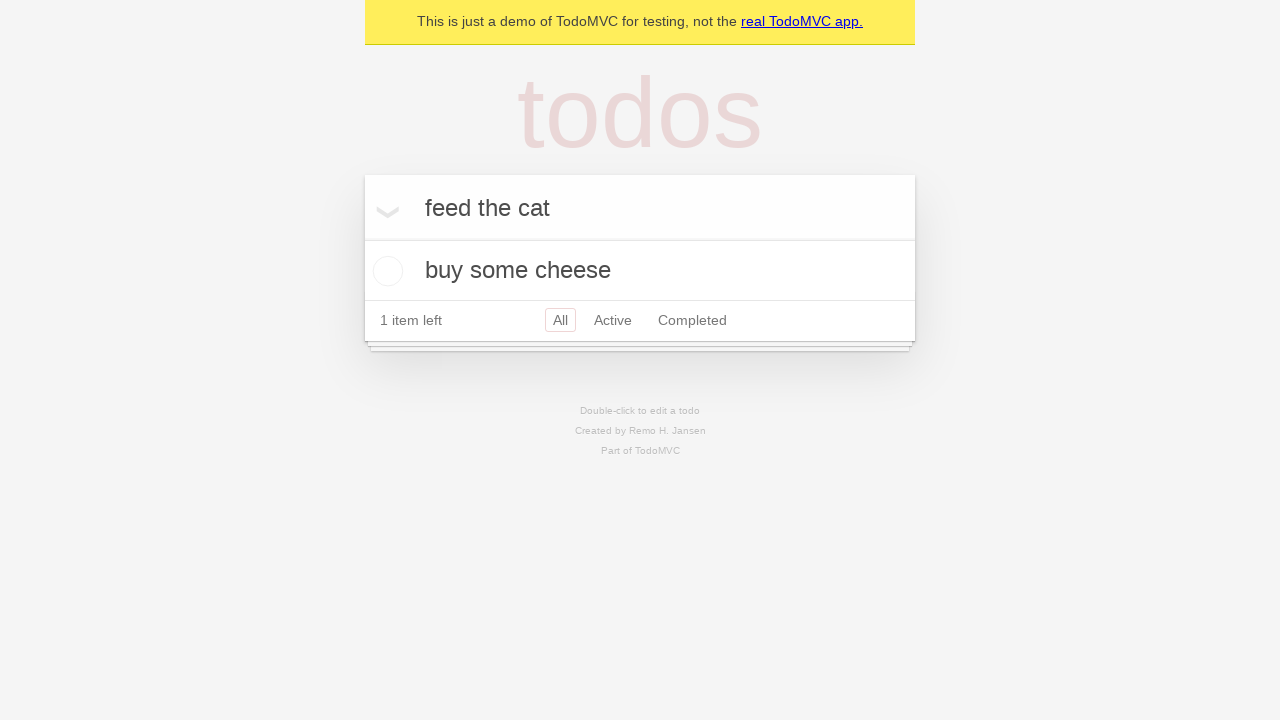

Pressed Enter to create todo 'feed the cat' on internal:attr=[placeholder="What needs to be done?"i]
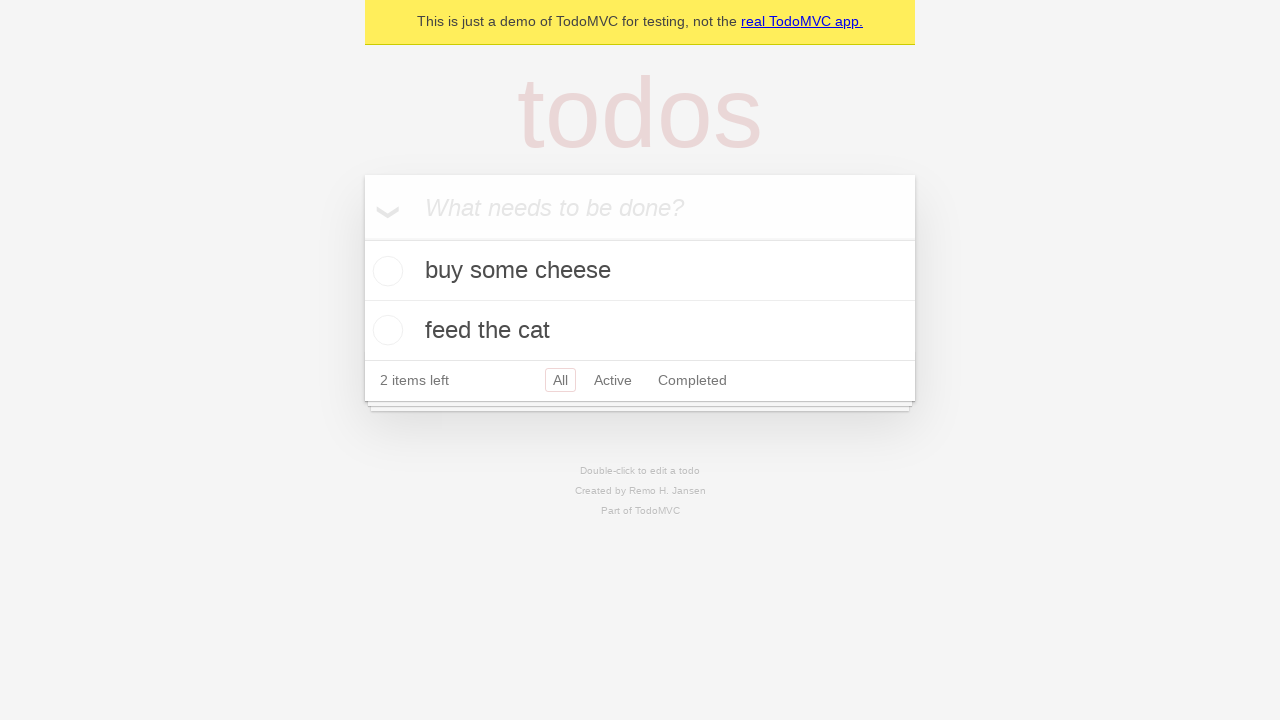

Filled todo input with 'book a doctors appointment' on internal:attr=[placeholder="What needs to be done?"i]
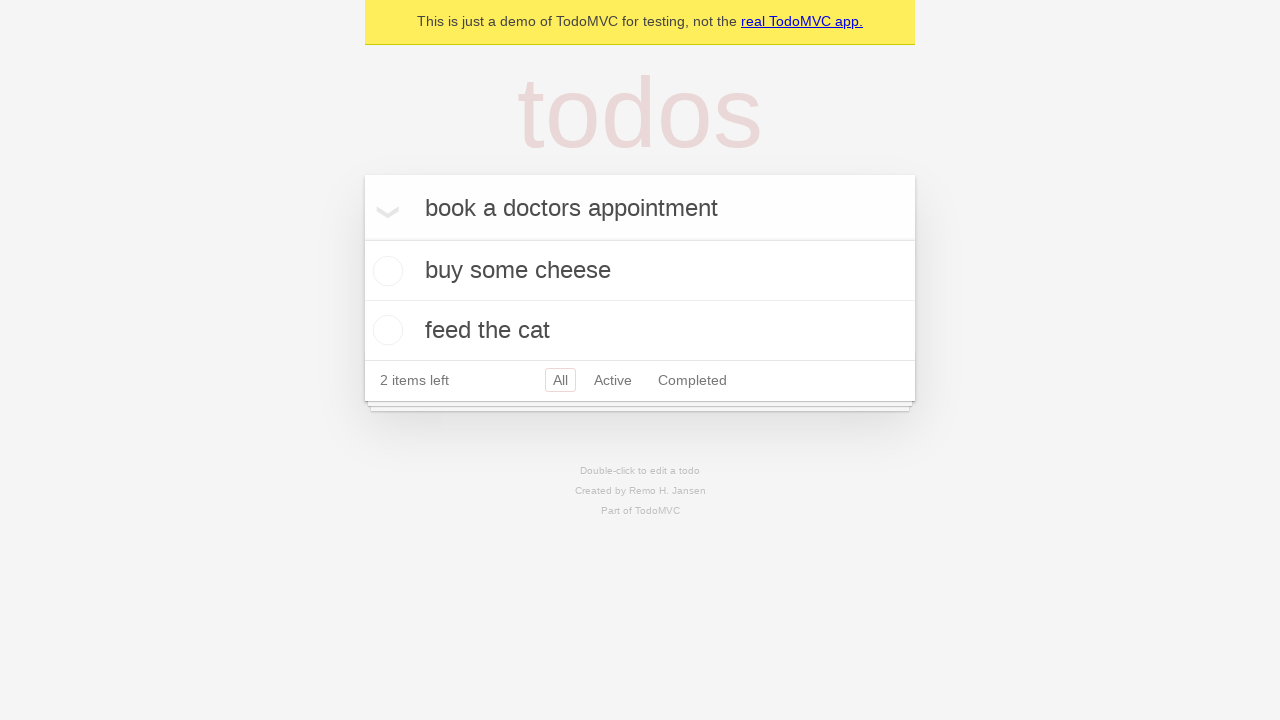

Pressed Enter to create todo 'book a doctors appointment' on internal:attr=[placeholder="What needs to be done?"i]
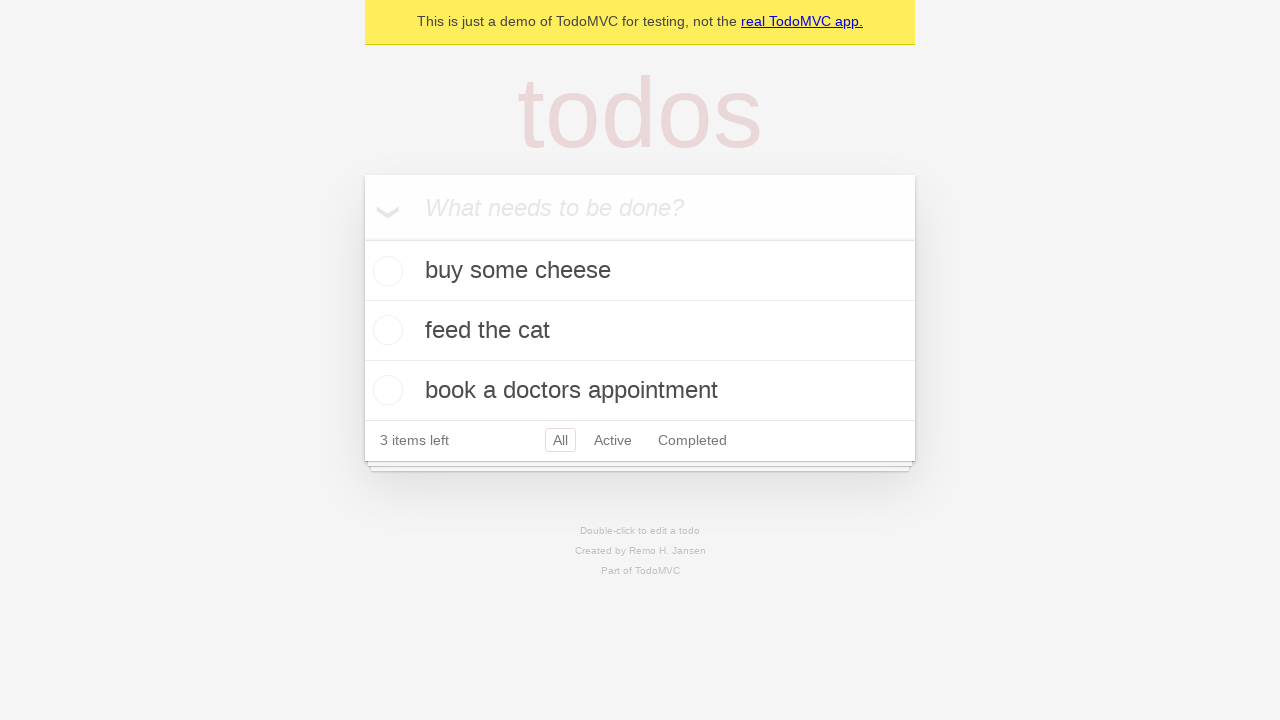

Waited for third todo item to load
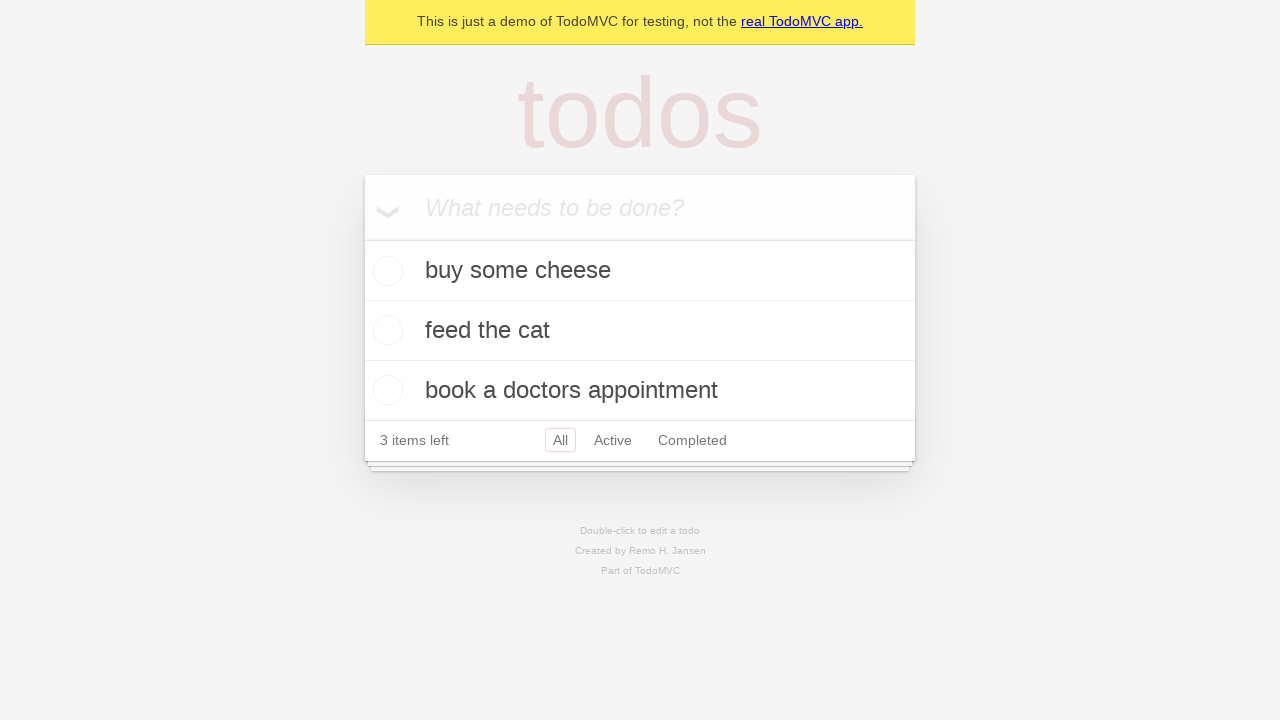

Clicked Active filter link at (613, 440) on internal:role=link[name="Active"i]
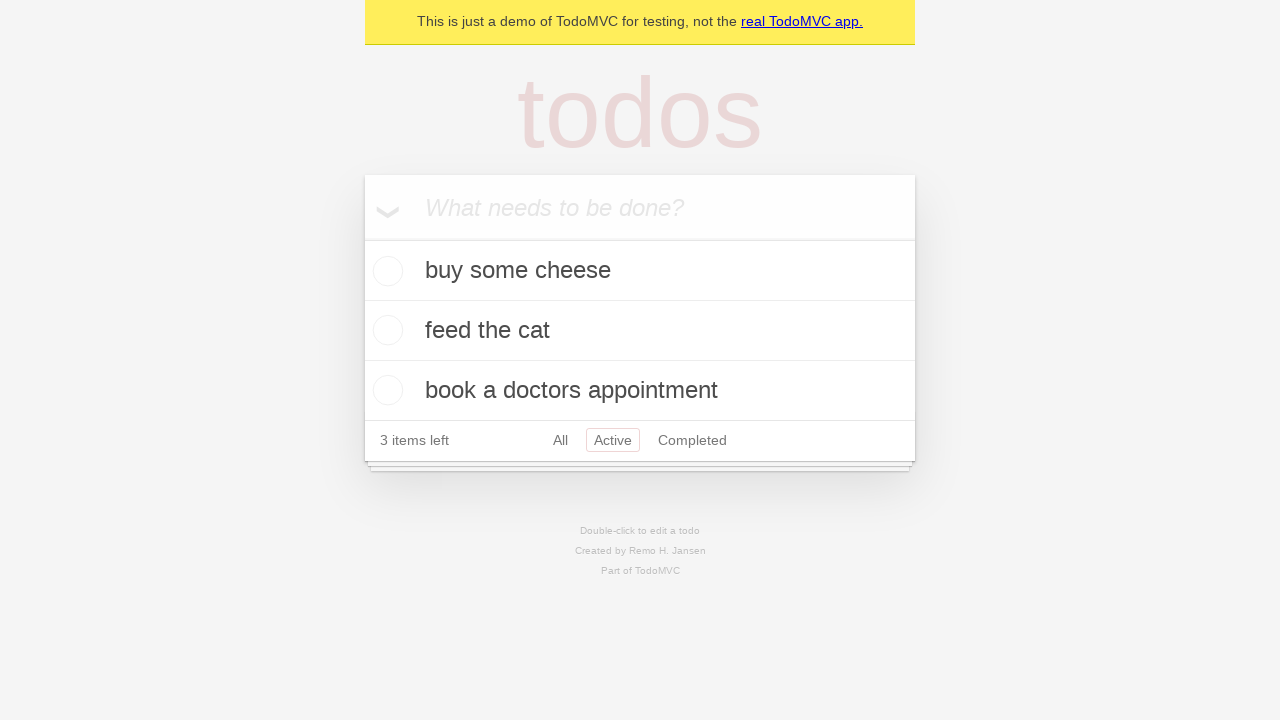

Clicked Completed filter link at (692, 440) on internal:role=link[name="Completed"i]
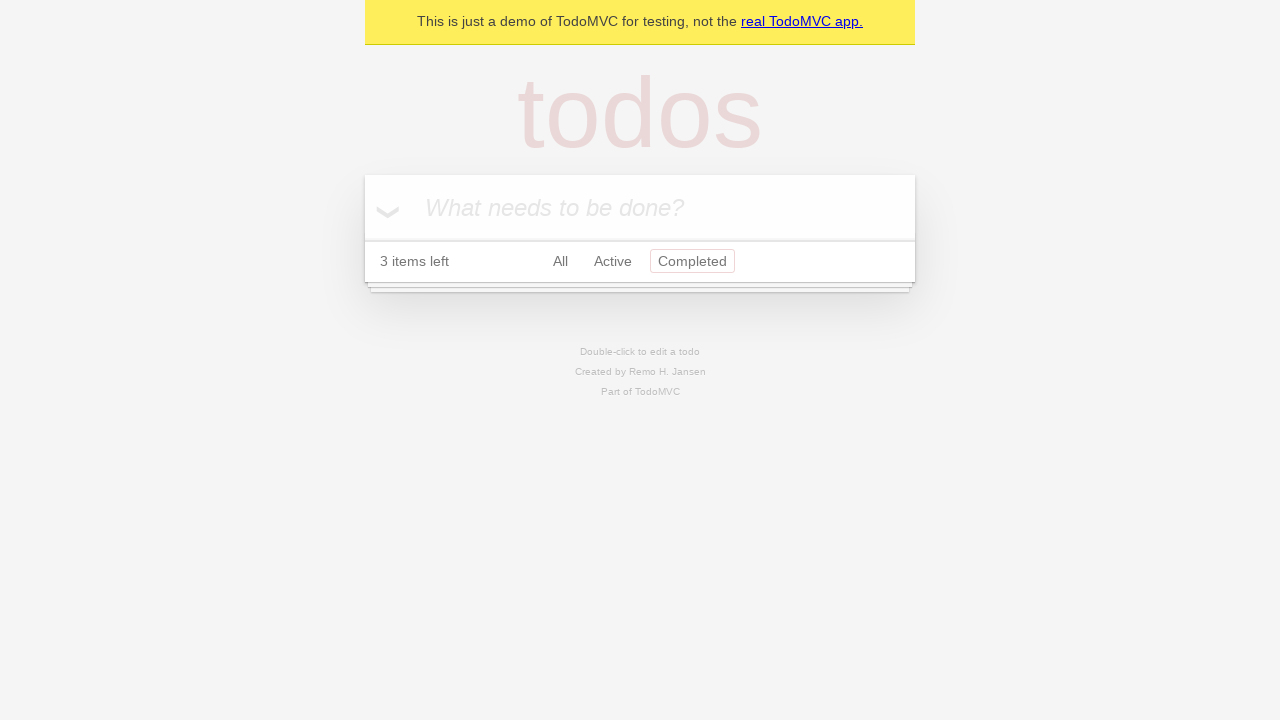

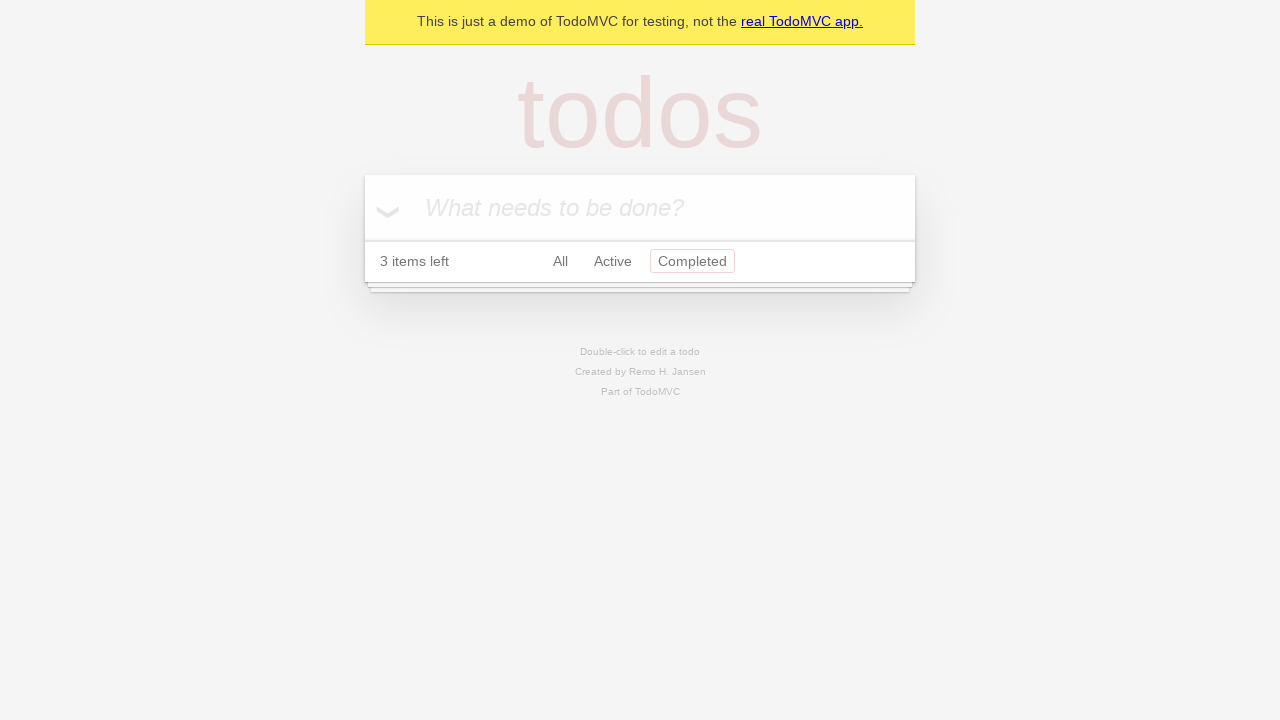